Navigates to the Brandili website homepage and verifies the page loads by checking the title

Starting URL: https://www.brandili.com.br/

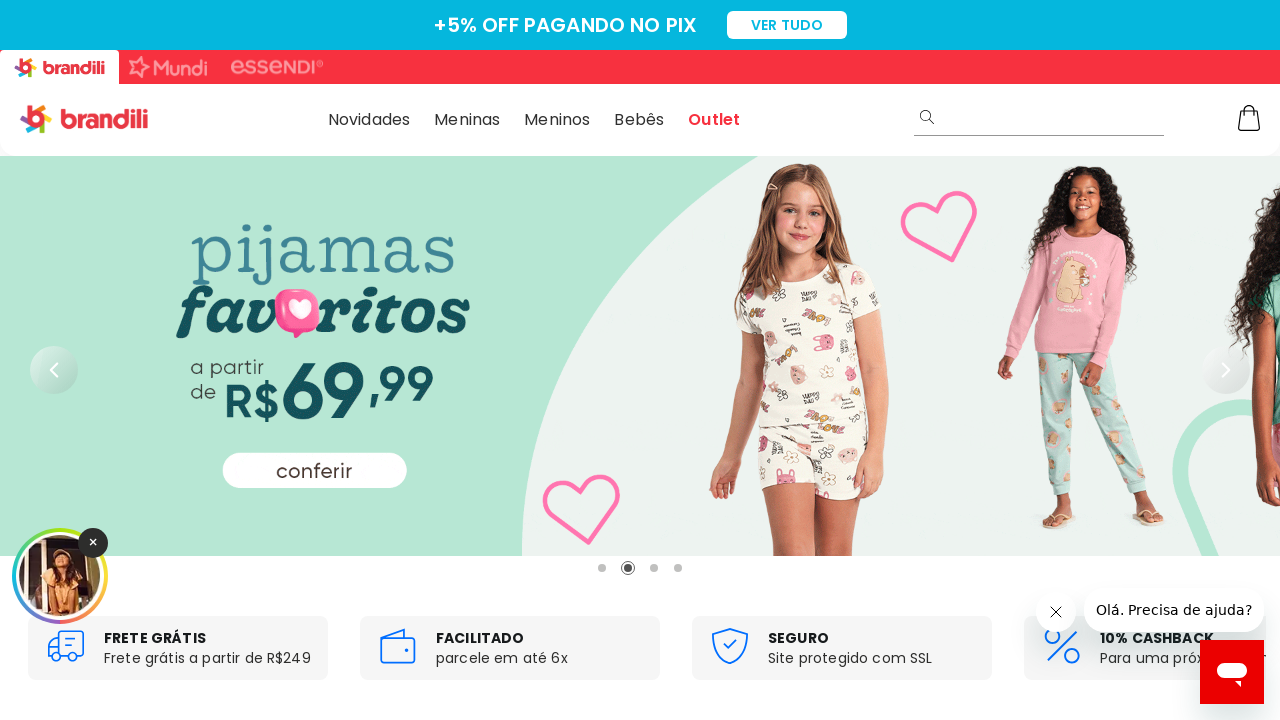

Waited for page to reach domcontentloaded state
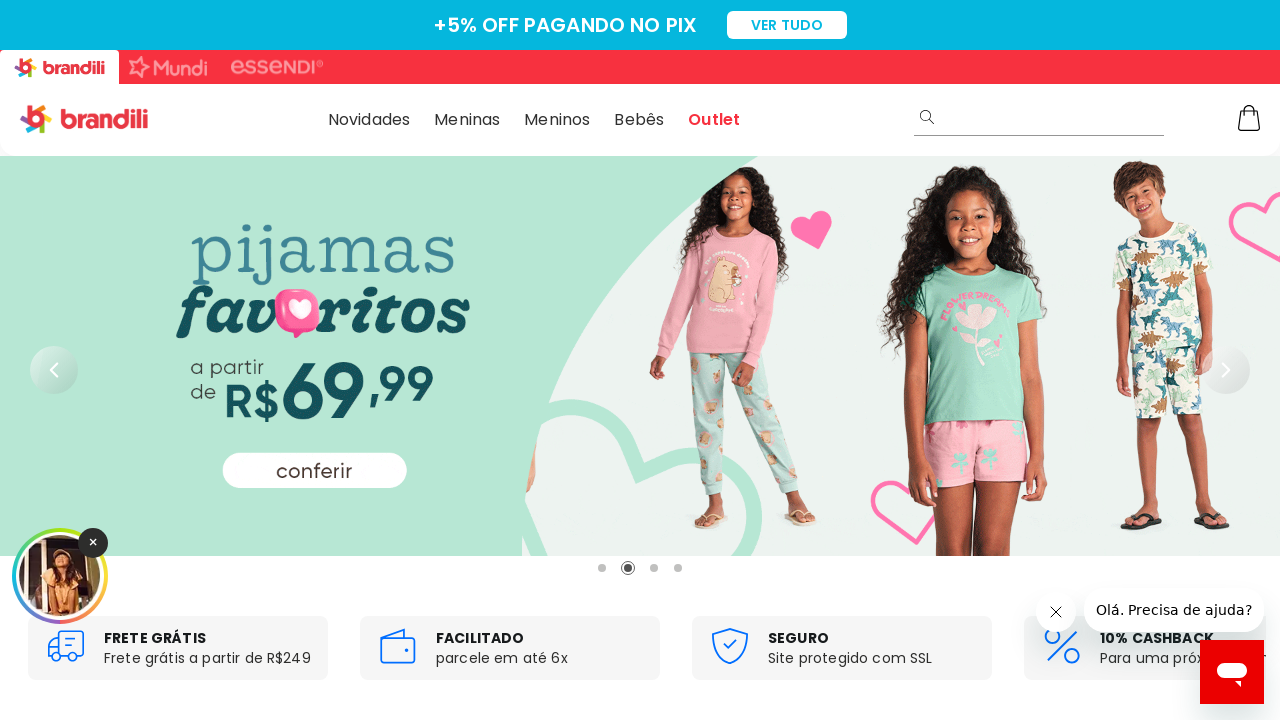

Verified page title is present
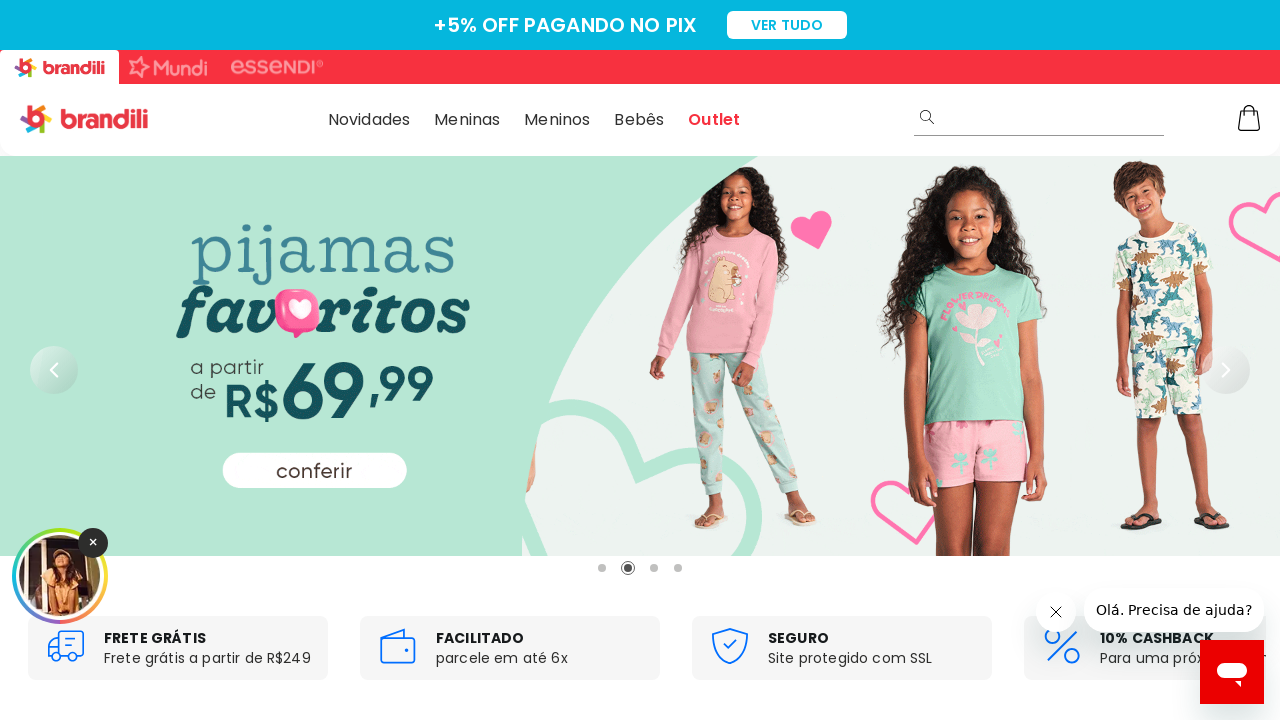

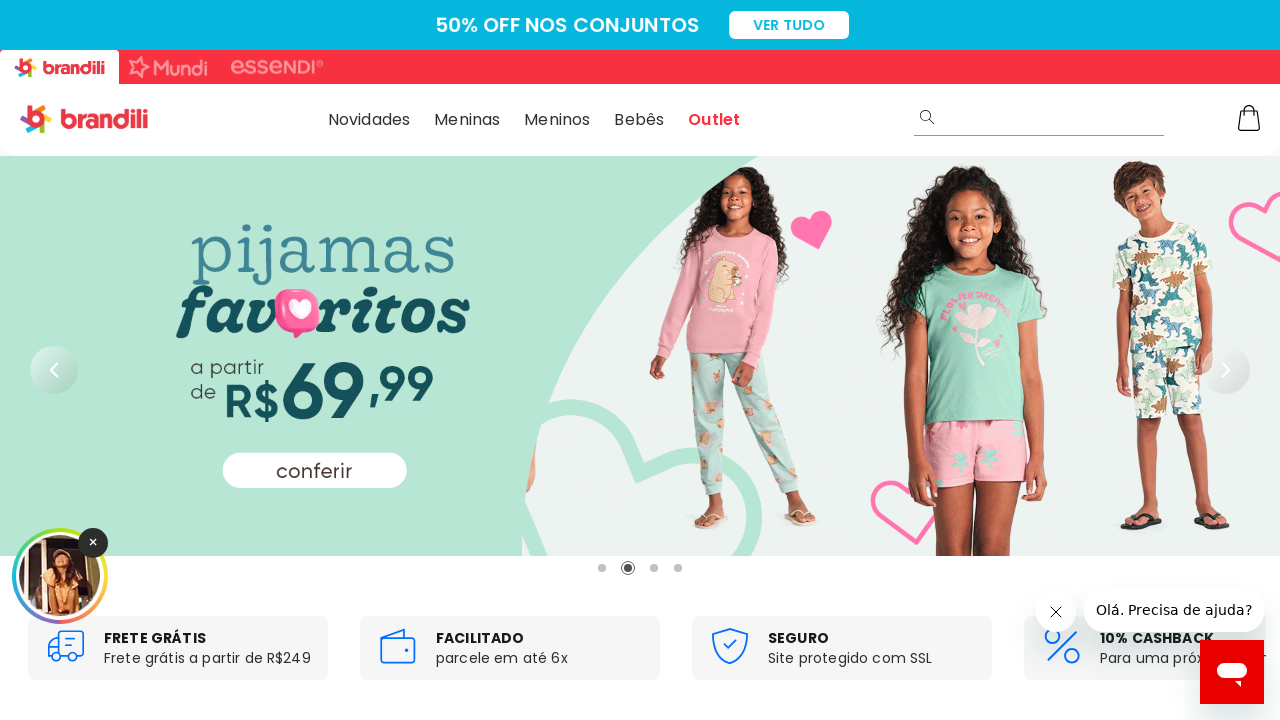